Tests unmarking todo items as complete by unchecking their checkboxes

Starting URL: https://demo.playwright.dev/todomvc

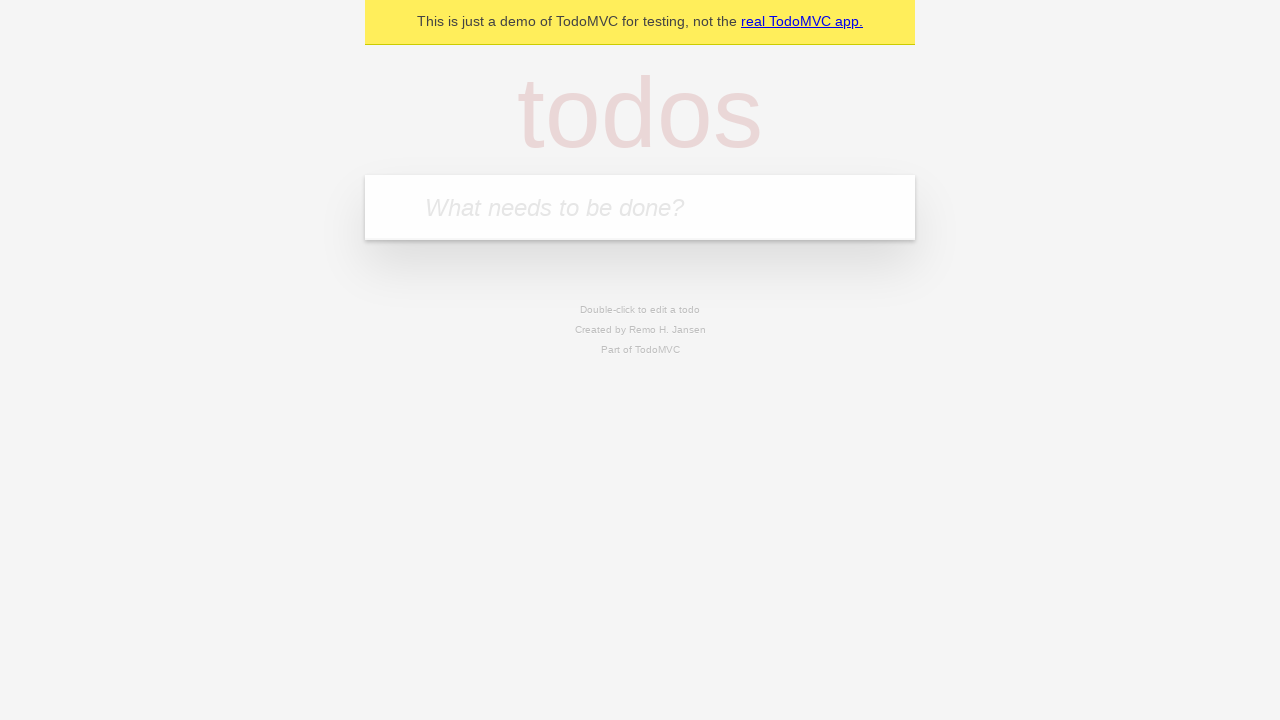

Filled todo input with 'buy some cheese' on internal:attr=[placeholder="What needs to be done?"i]
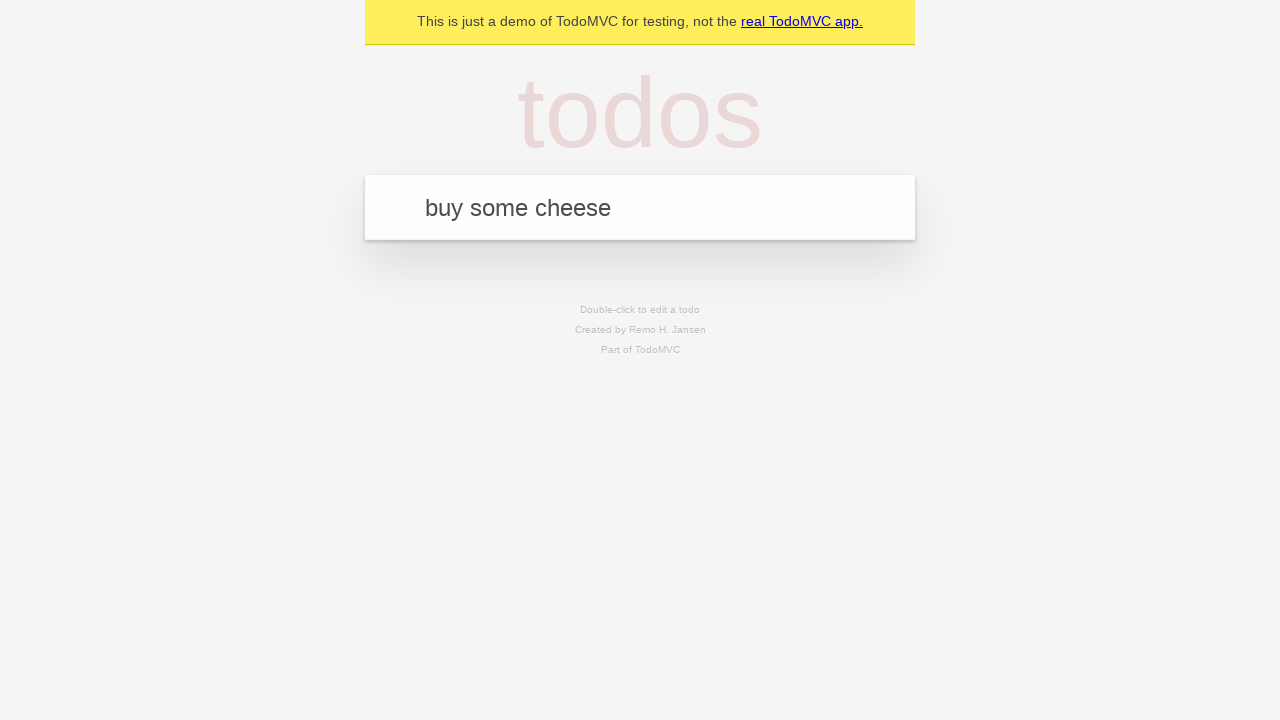

Pressed Enter to add first todo item on internal:attr=[placeholder="What needs to be done?"i]
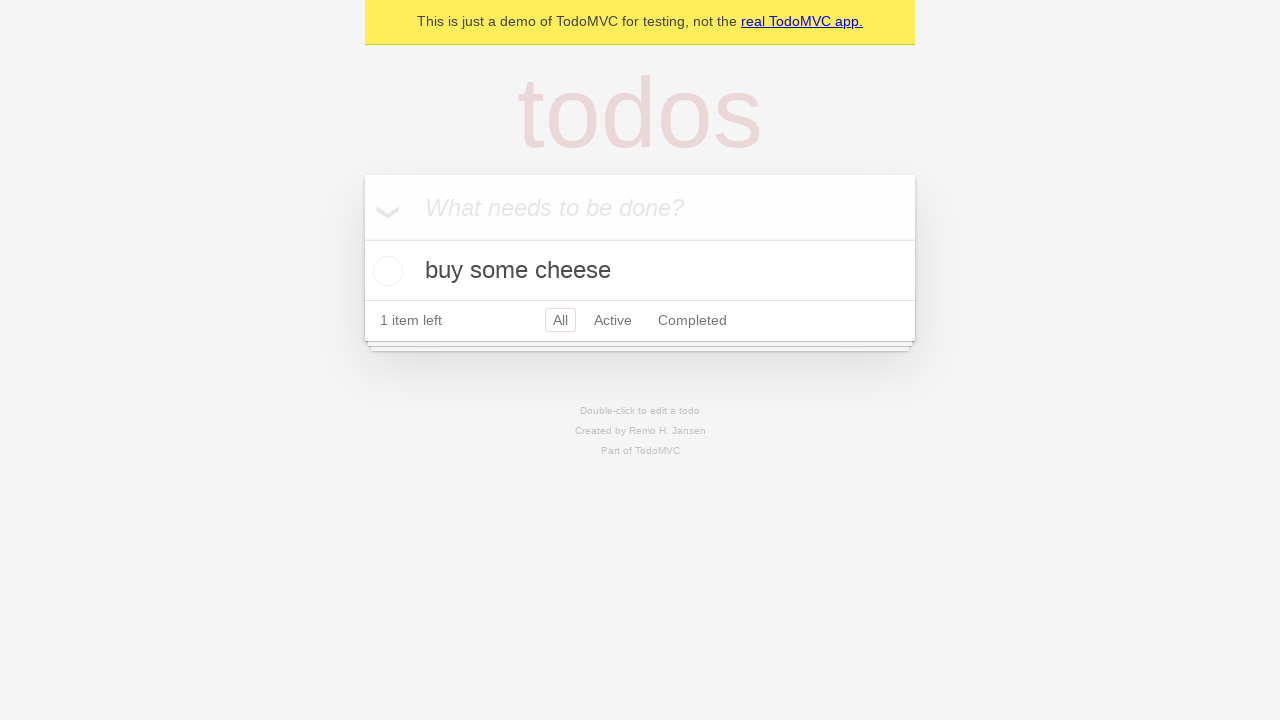

Filled todo input with 'feed the cat' on internal:attr=[placeholder="What needs to be done?"i]
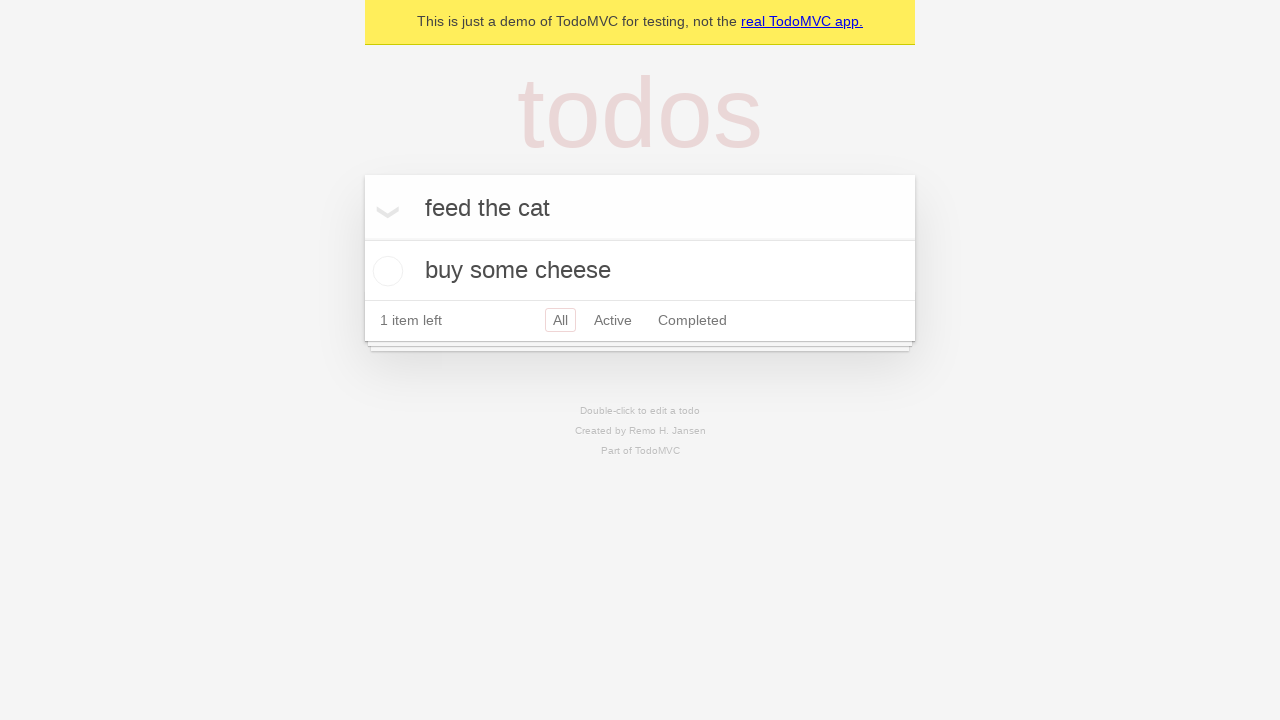

Pressed Enter to add second todo item on internal:attr=[placeholder="What needs to be done?"i]
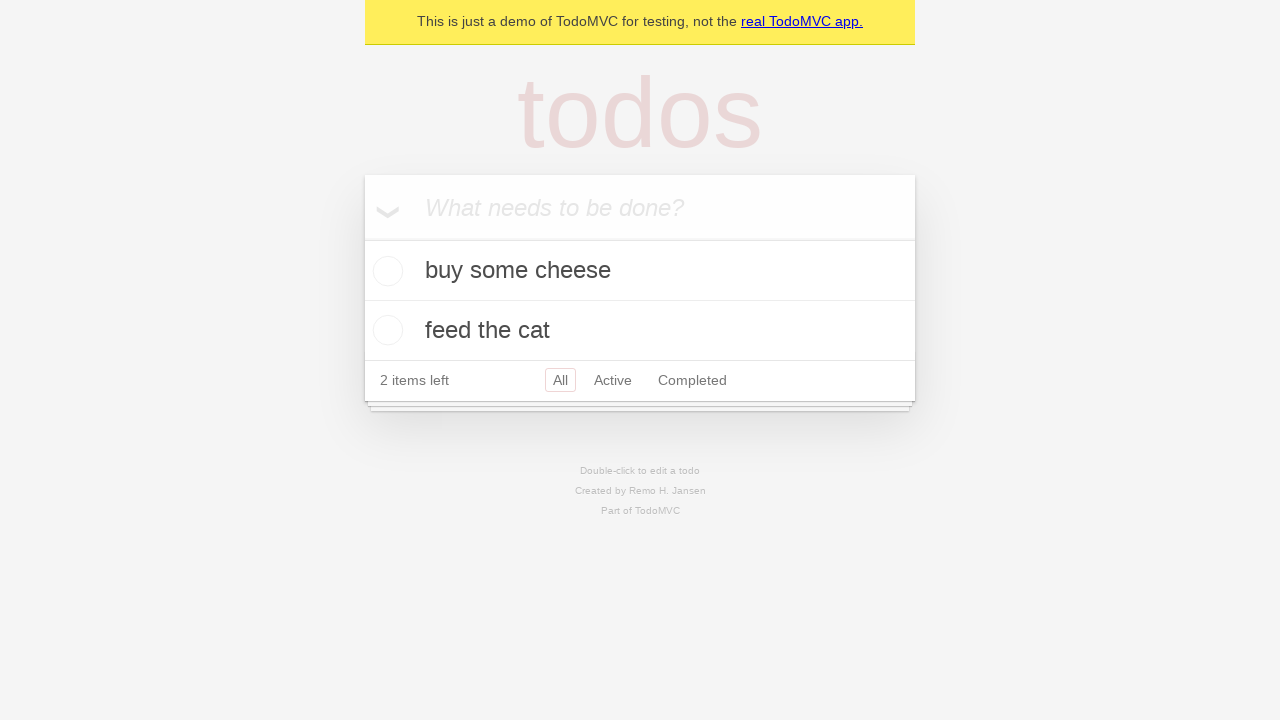

Checked checkbox for first todo item at (385, 271) on internal:testid=[data-testid="todo-item"s] >> nth=0 >> internal:role=checkbox
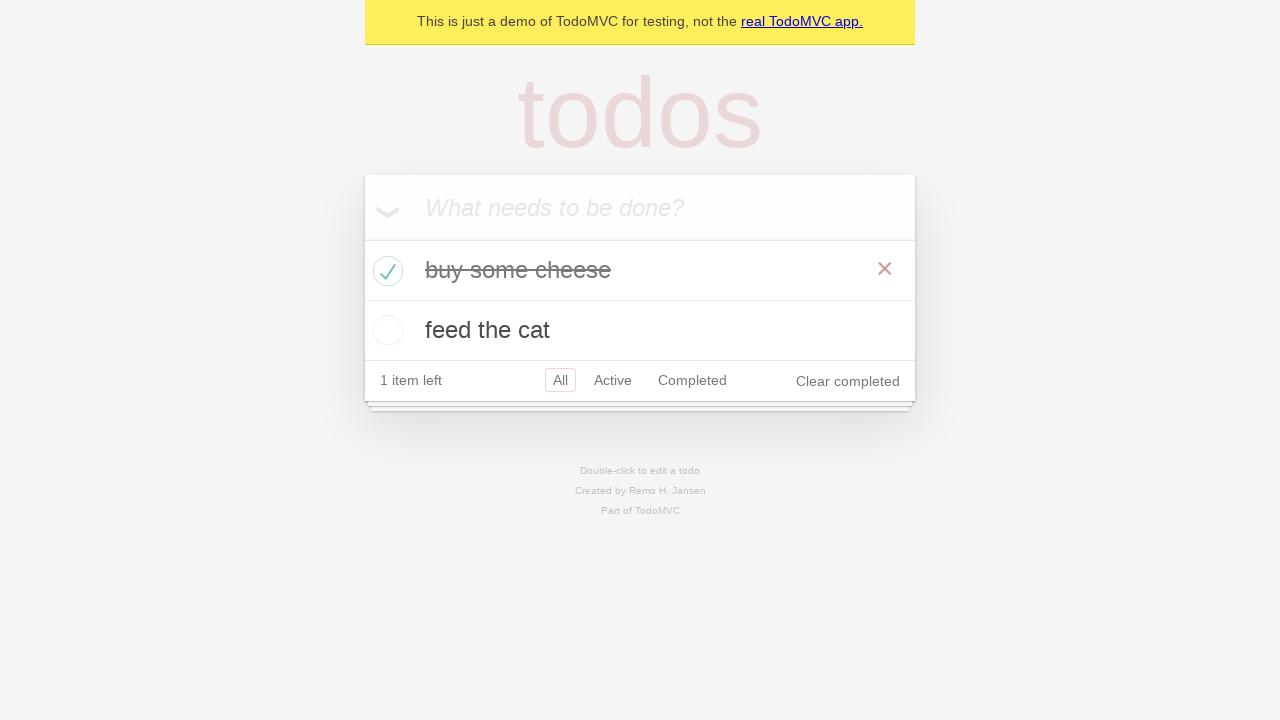

Unchecked checkbox to mark first todo item as incomplete at (385, 271) on internal:testid=[data-testid="todo-item"s] >> nth=0 >> internal:role=checkbox
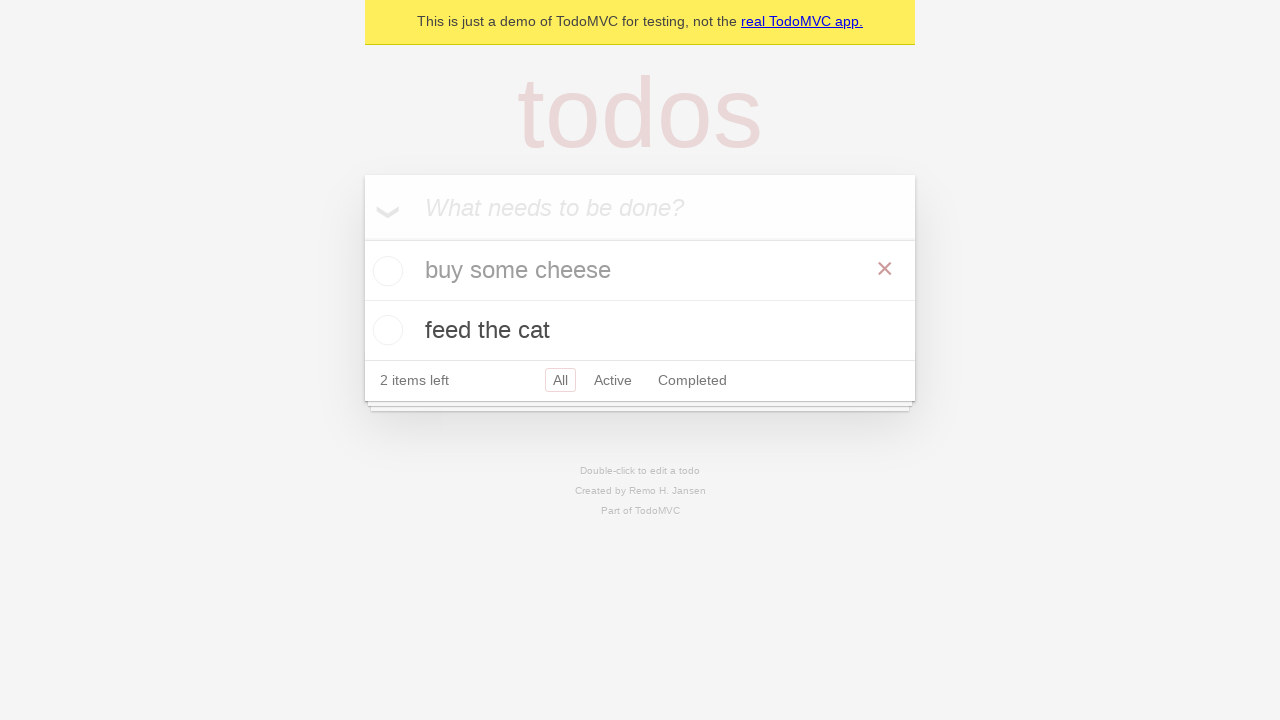

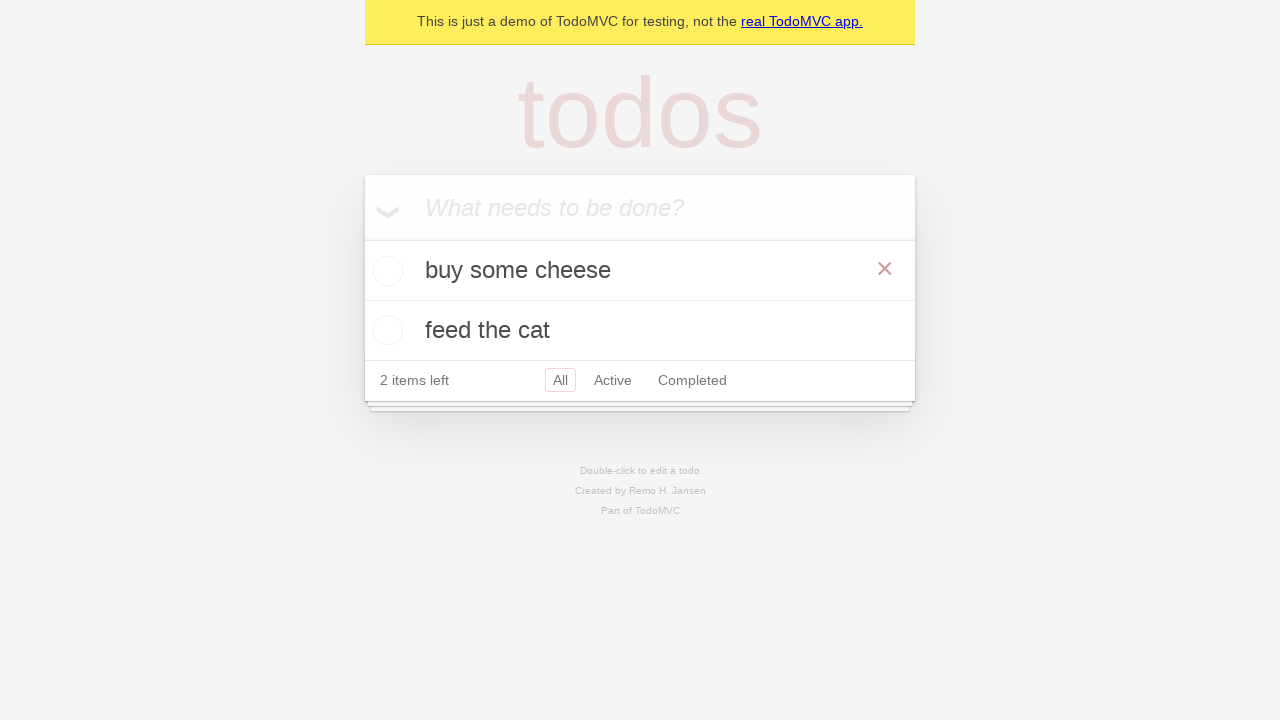